Selects the first checkbox on the page

Starting URL: https://artoftesting.com/samplesiteforselenium

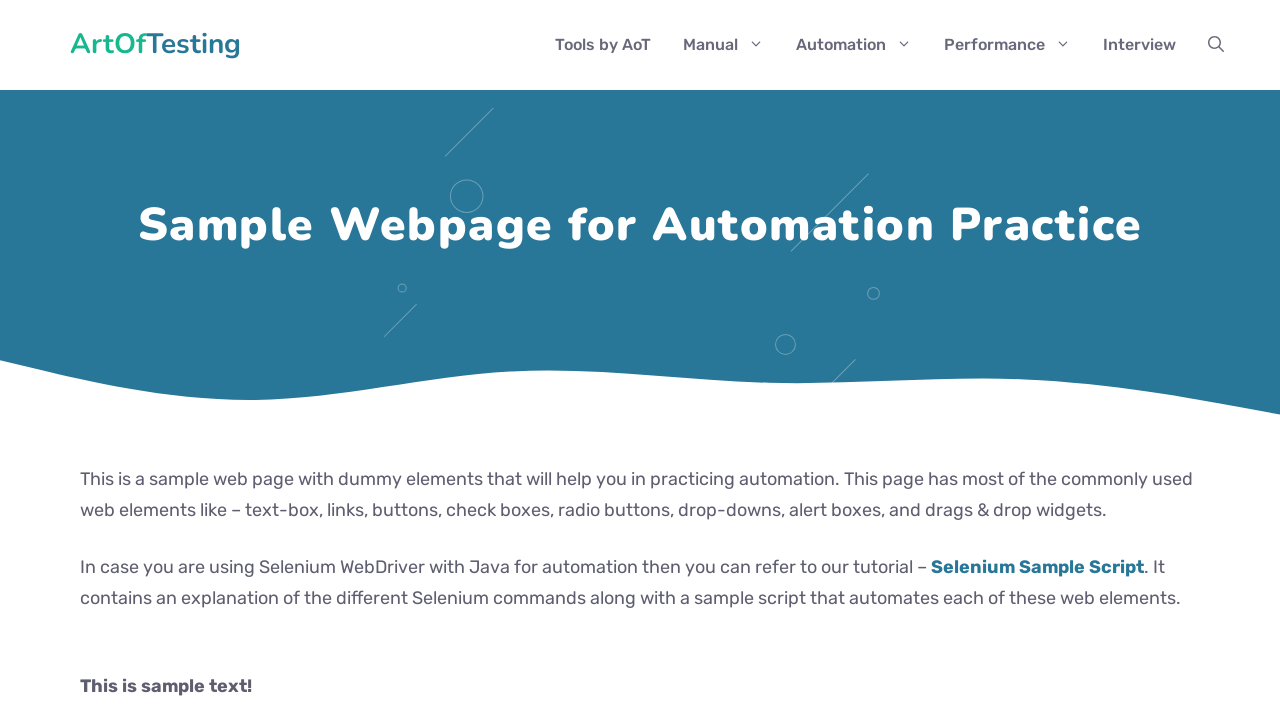

Navigated to sample testing site
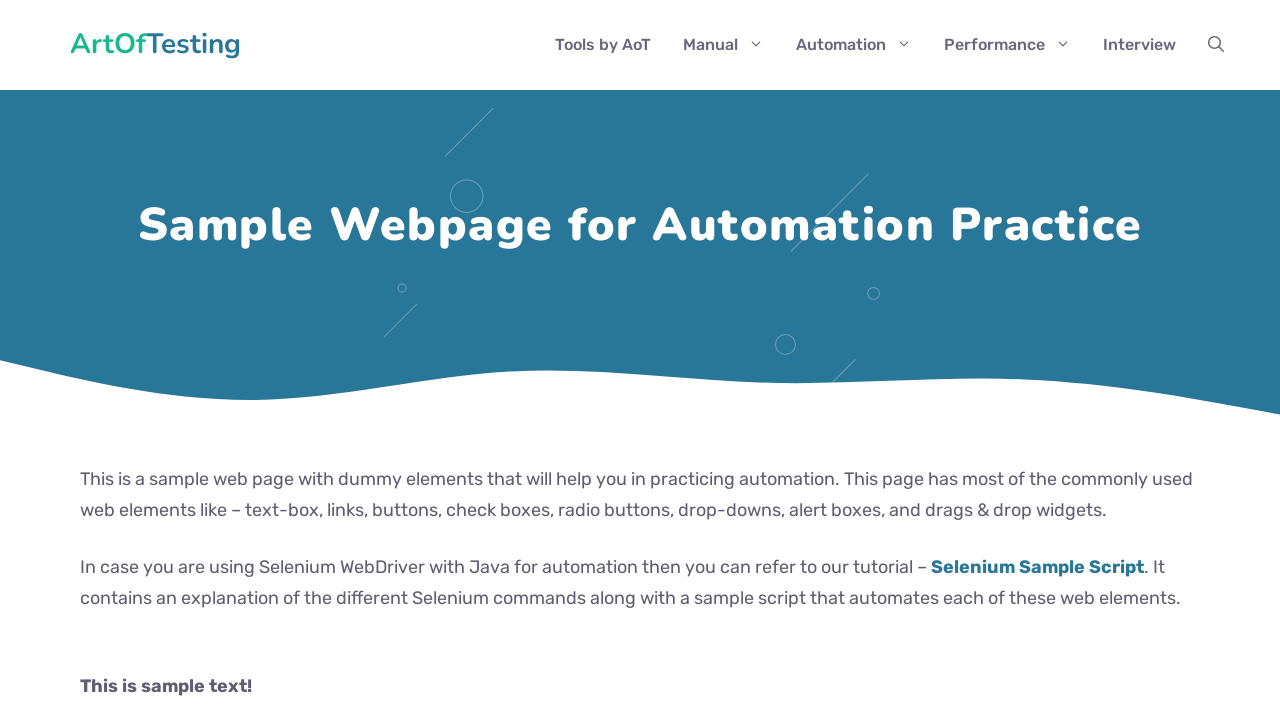

Selected the first checkbox on the page at (86, 360) on input[type='checkbox']:first-of-type
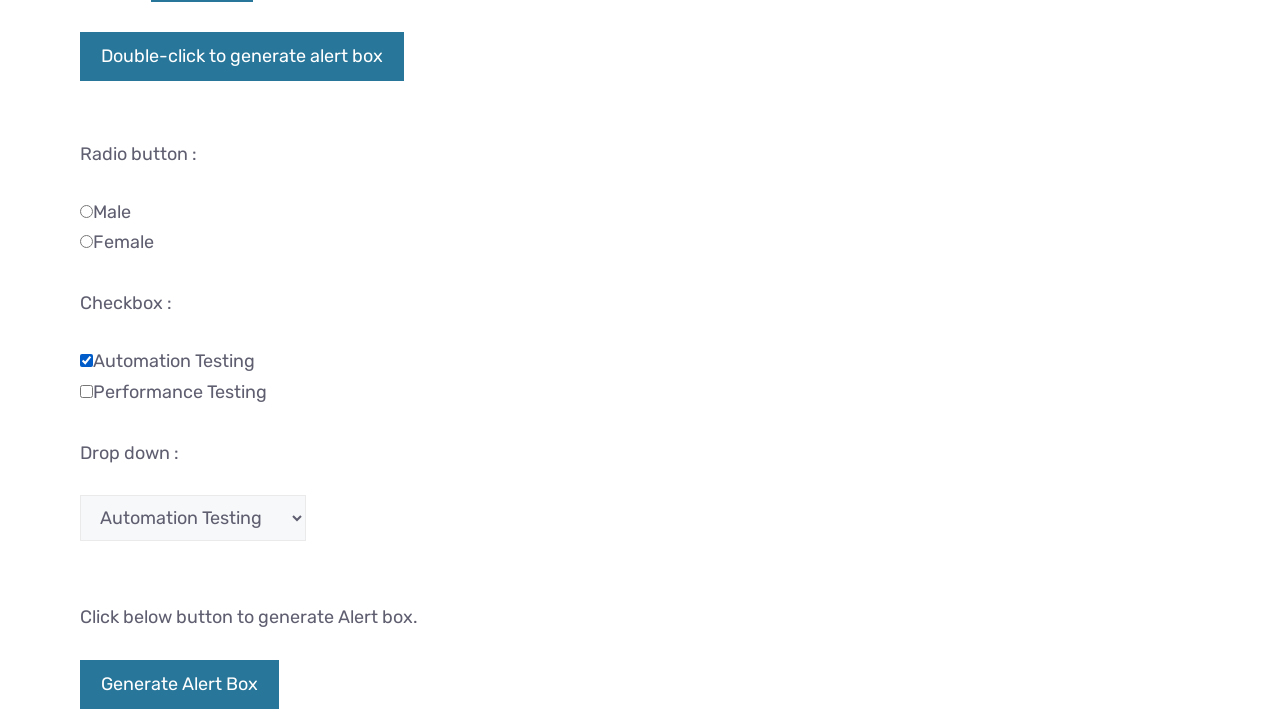

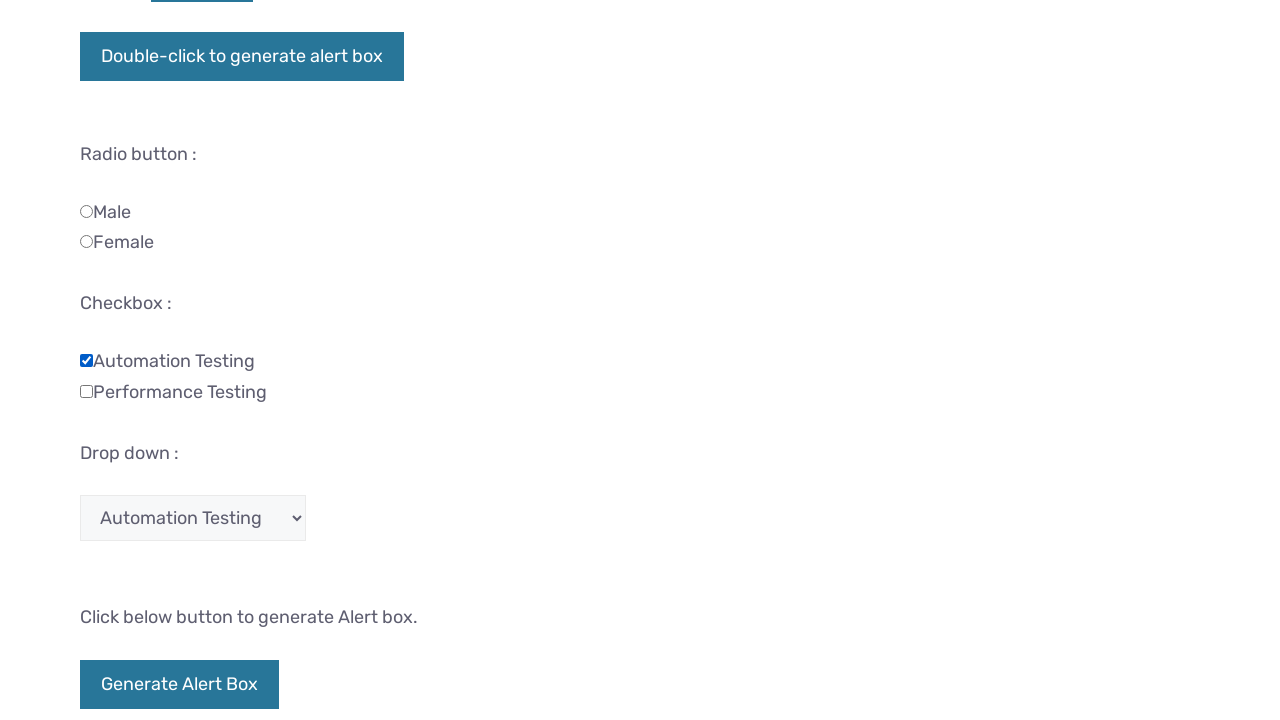